Opens the Itaú bank homepage and verifies the page loads successfully

Starting URL: https://www.itau.com.br/

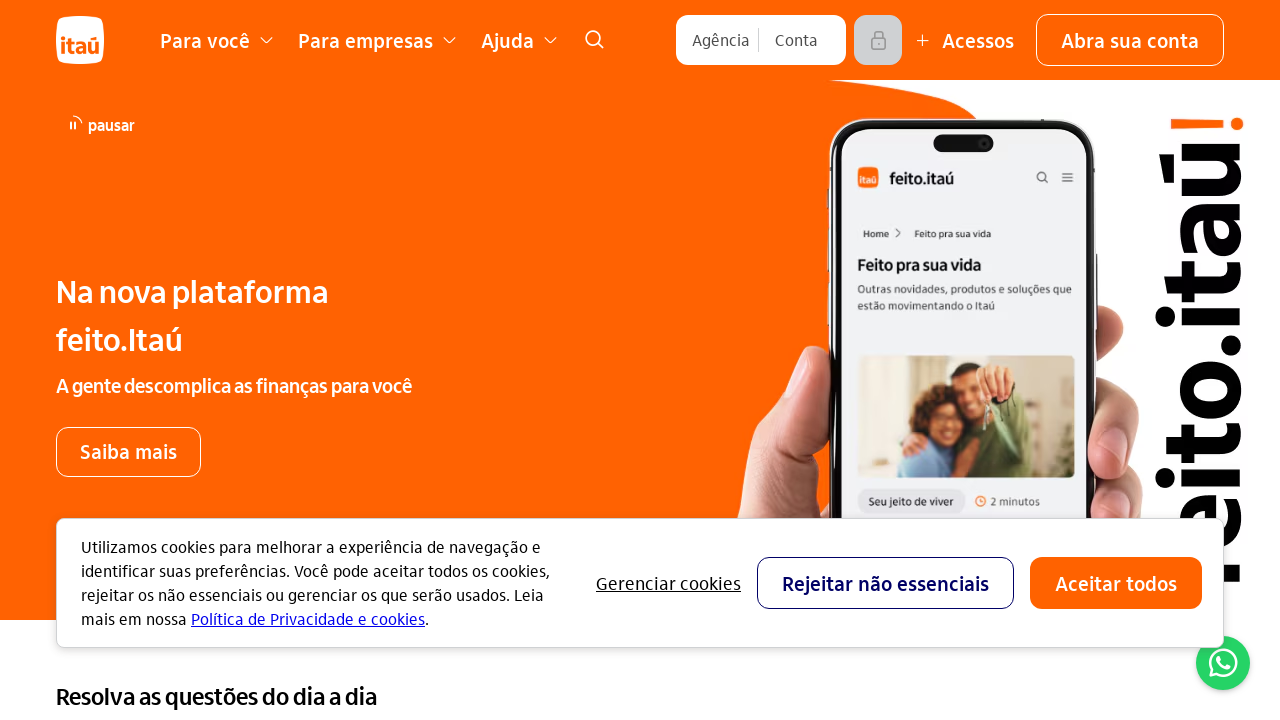

Waited for page DOM to be fully loaded
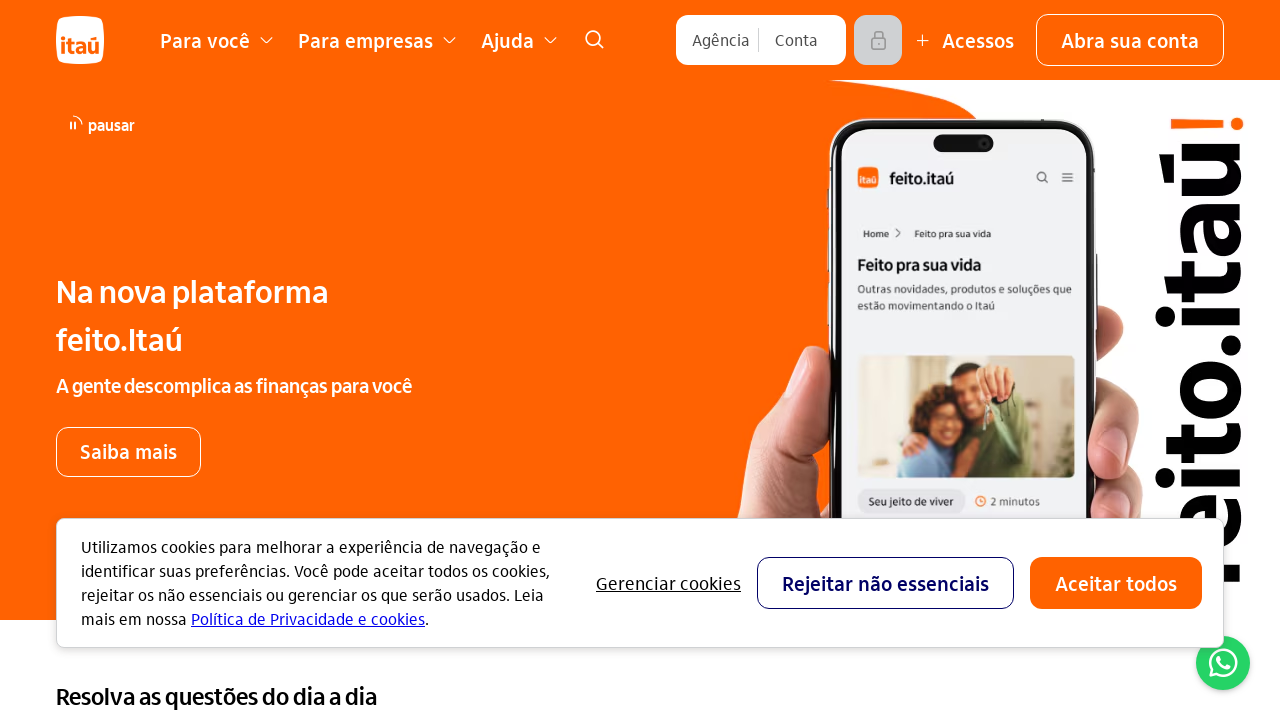

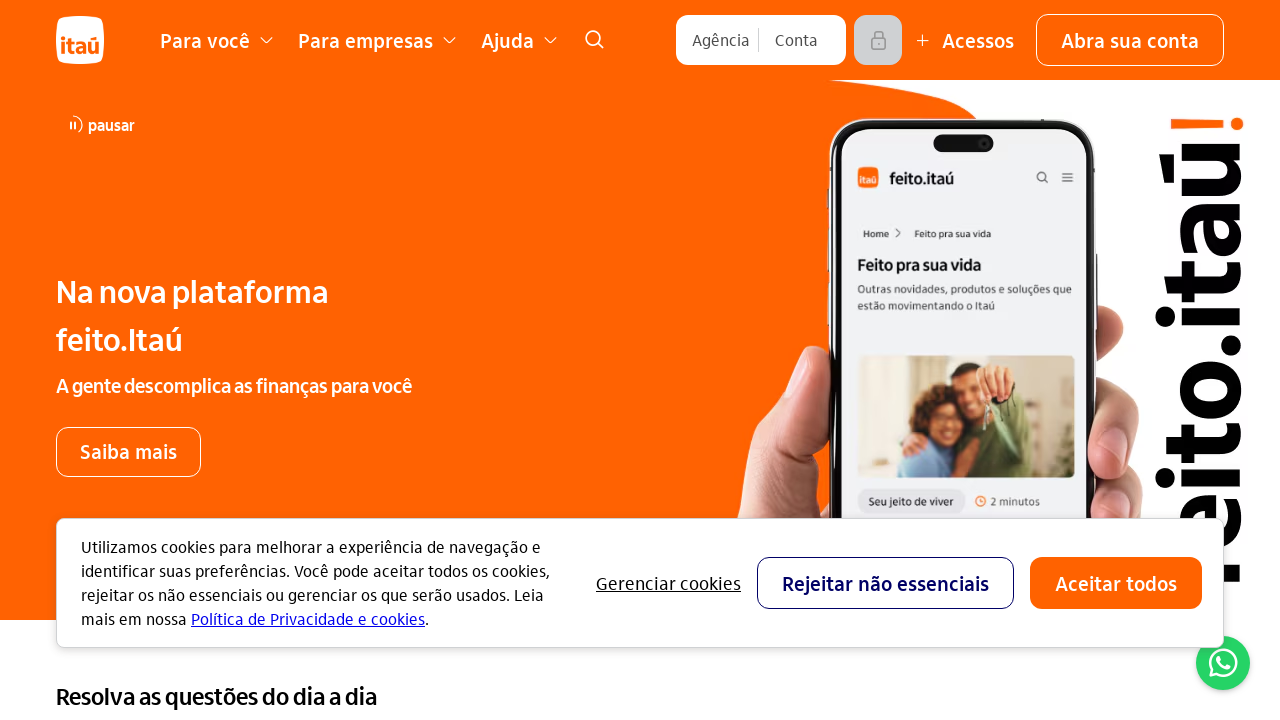